Verifies that the Sign up button is initially disabled on the signup page

Starting URL: https://freelance-learn-automation.vercel.app/signup

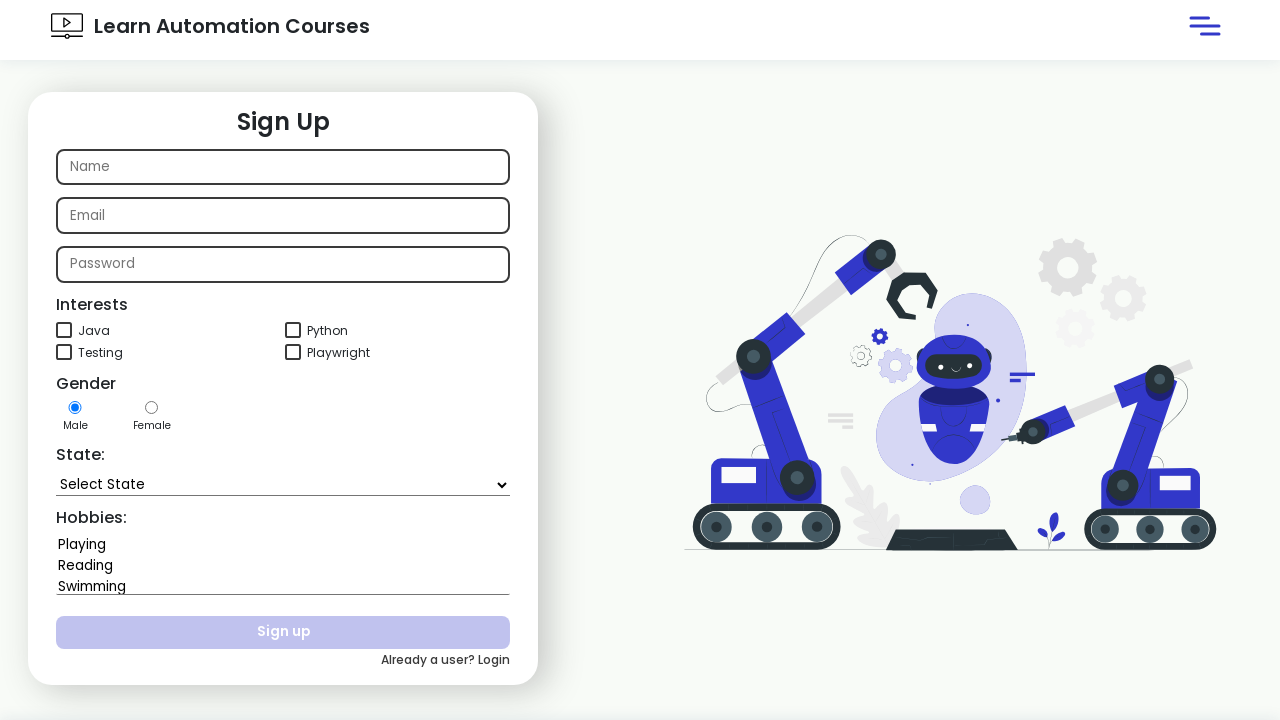

Navigated to signup page
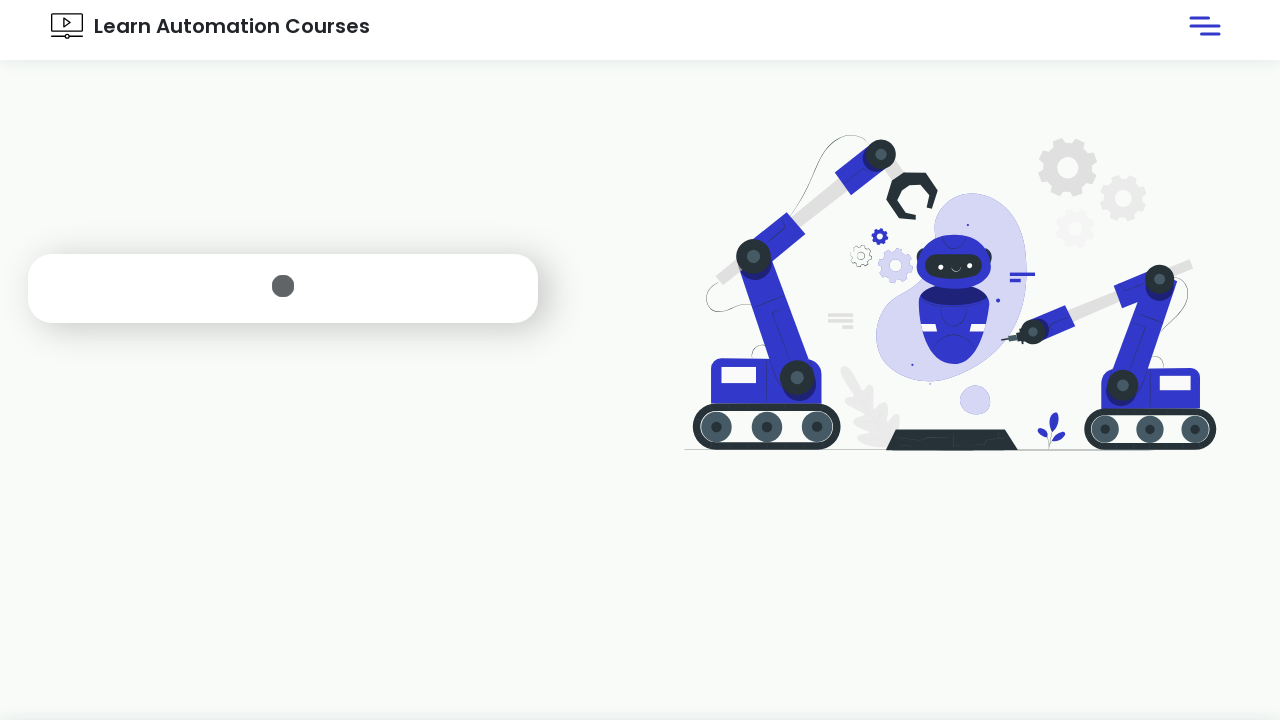

Located Sign up button
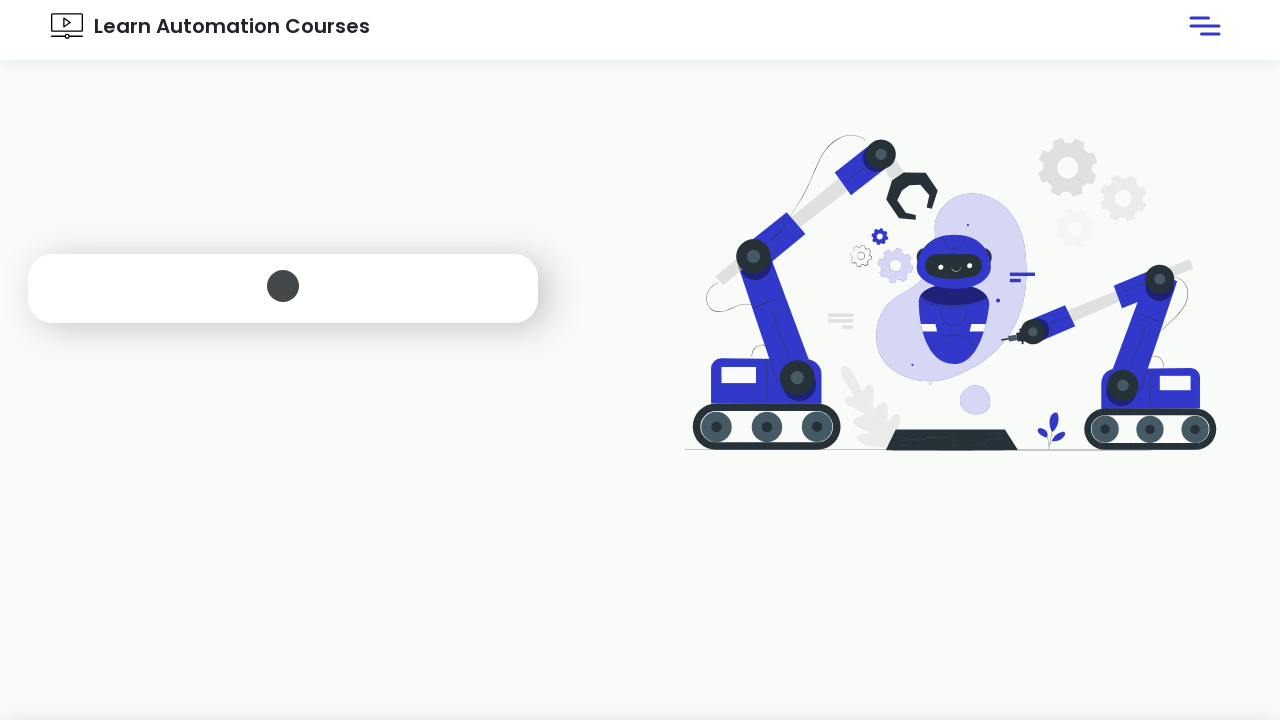

Verified that Sign up button is disabled
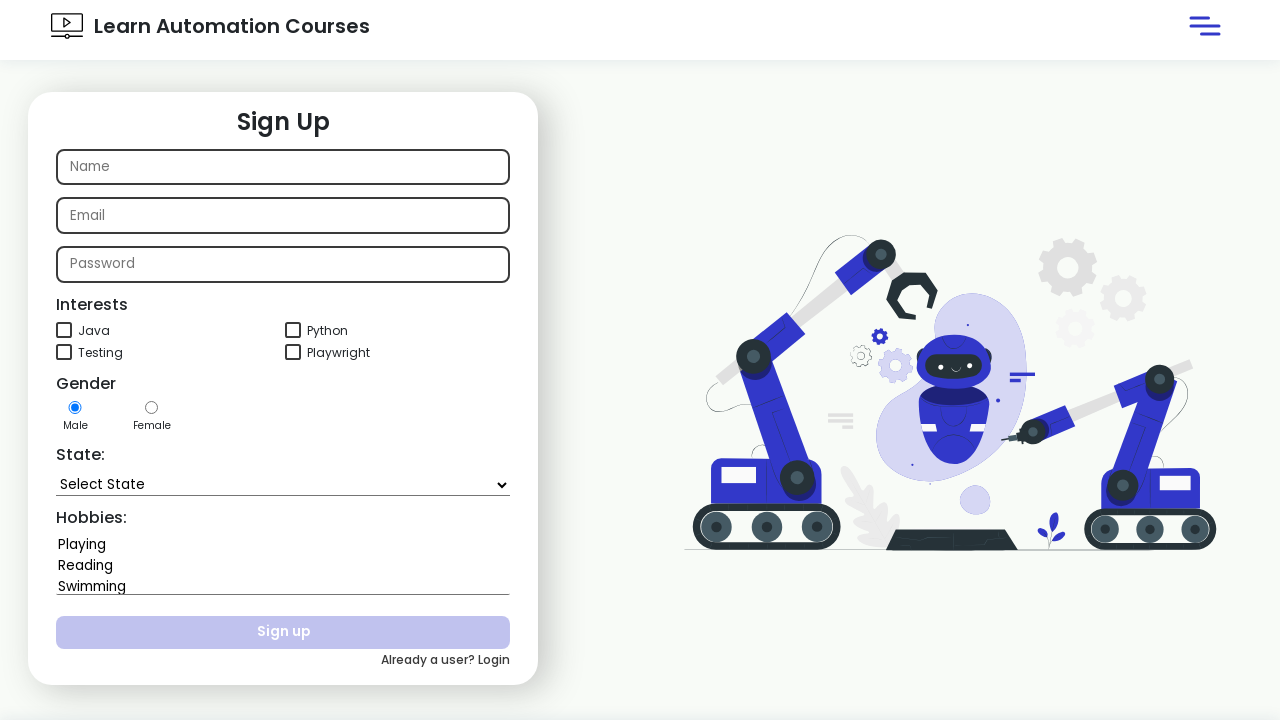

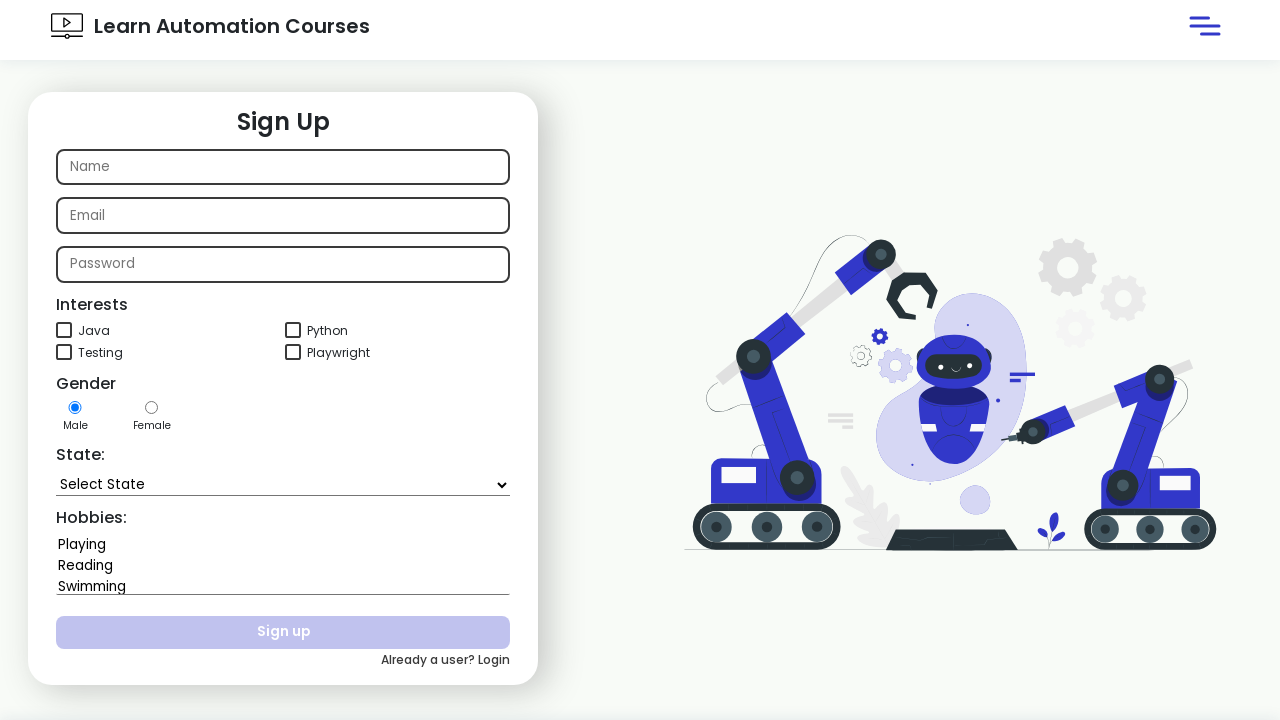